Opens a webpage (progmasters.hu) and maximizes the browser window, then waits briefly before closing.

Starting URL: https://progmasters.hu/

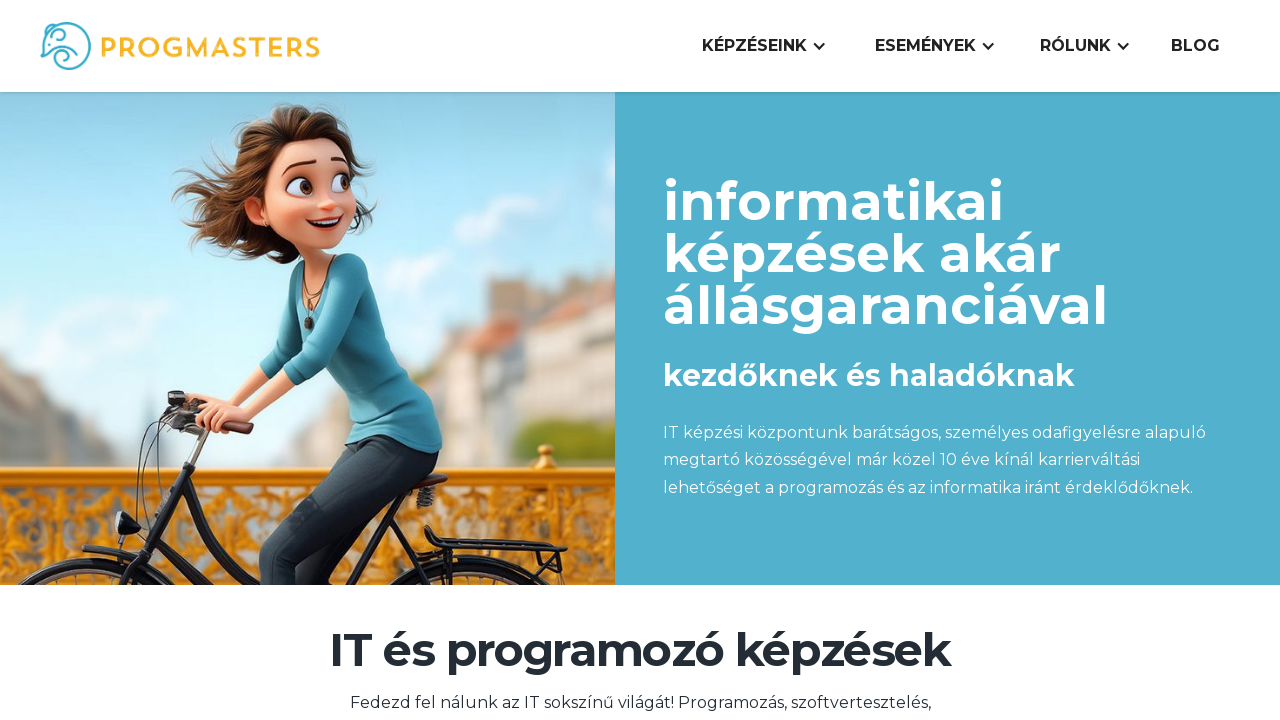

Set viewport size to 1920x1080
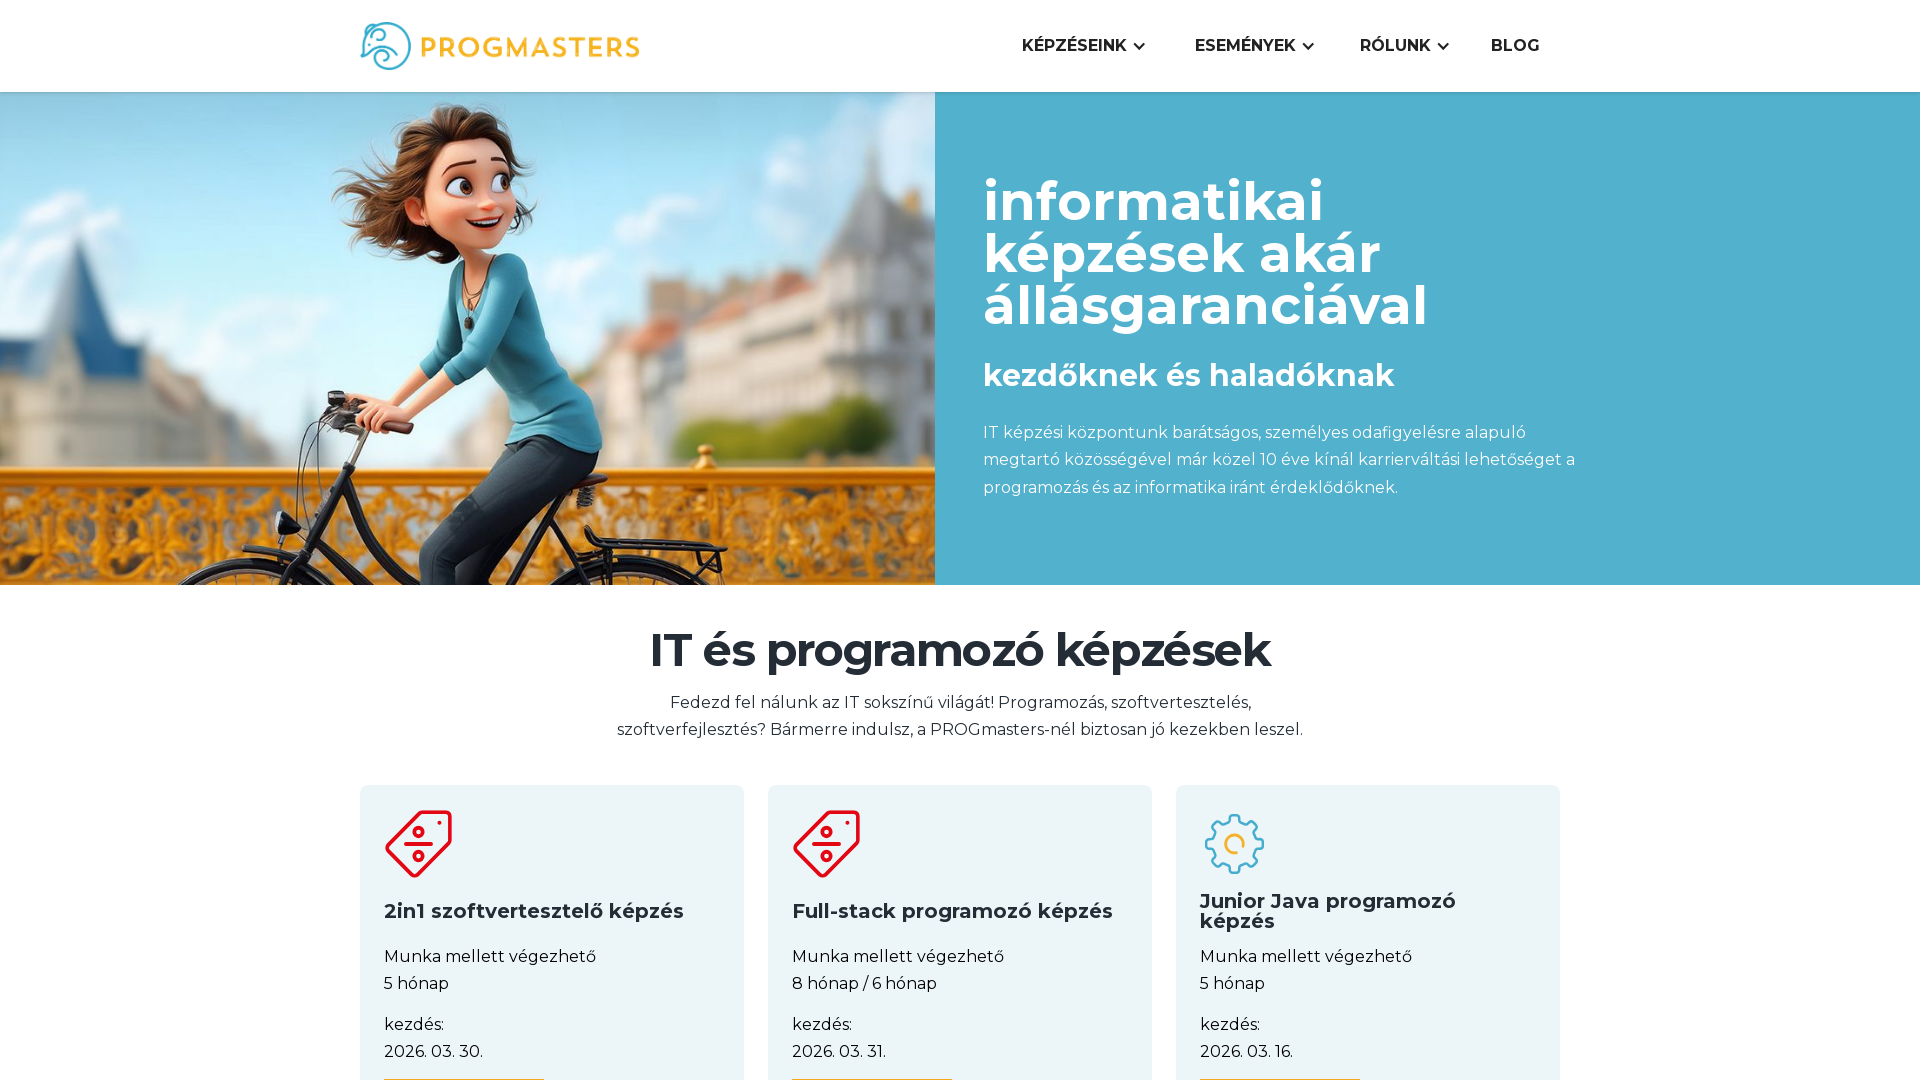

Page fully loaded
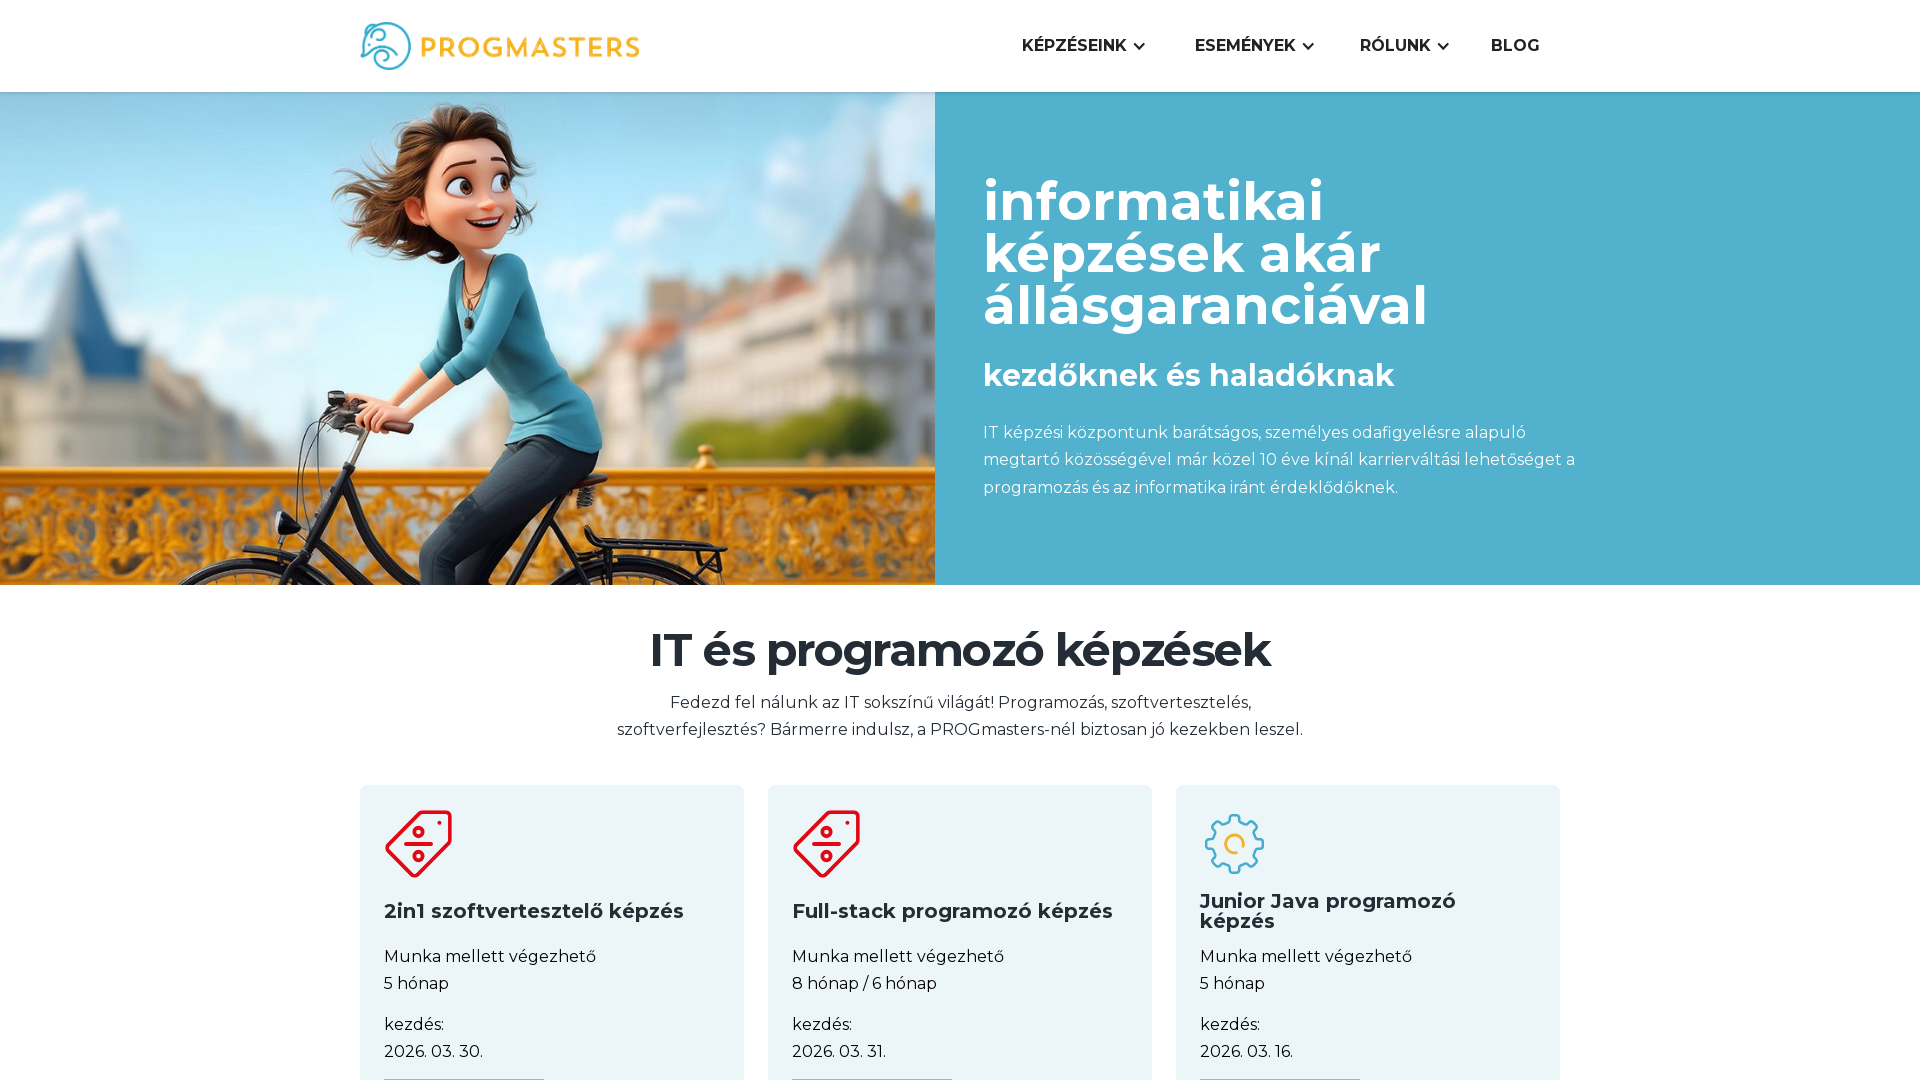

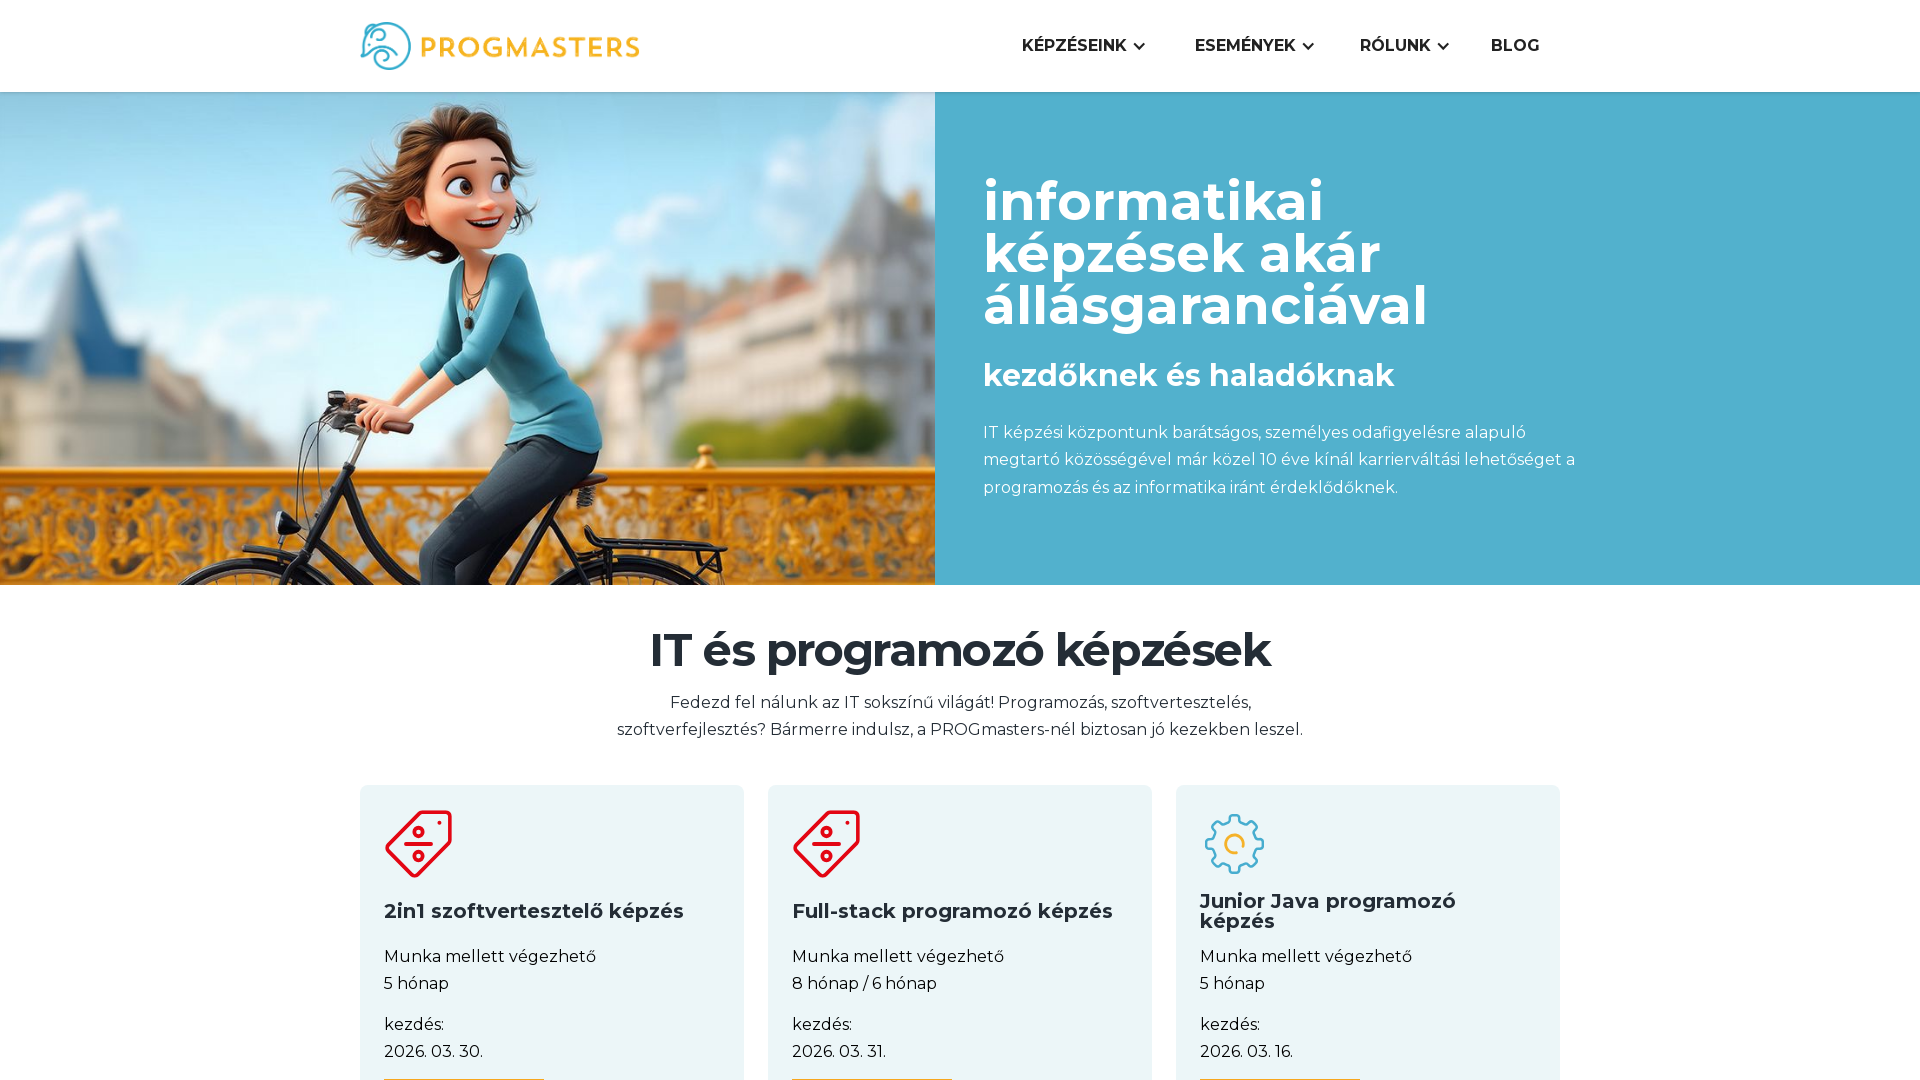